Tests that new todo items are appended to the bottom of the list by creating 3 items and verifying the count.

Starting URL: https://demo.playwright.dev/todomvc

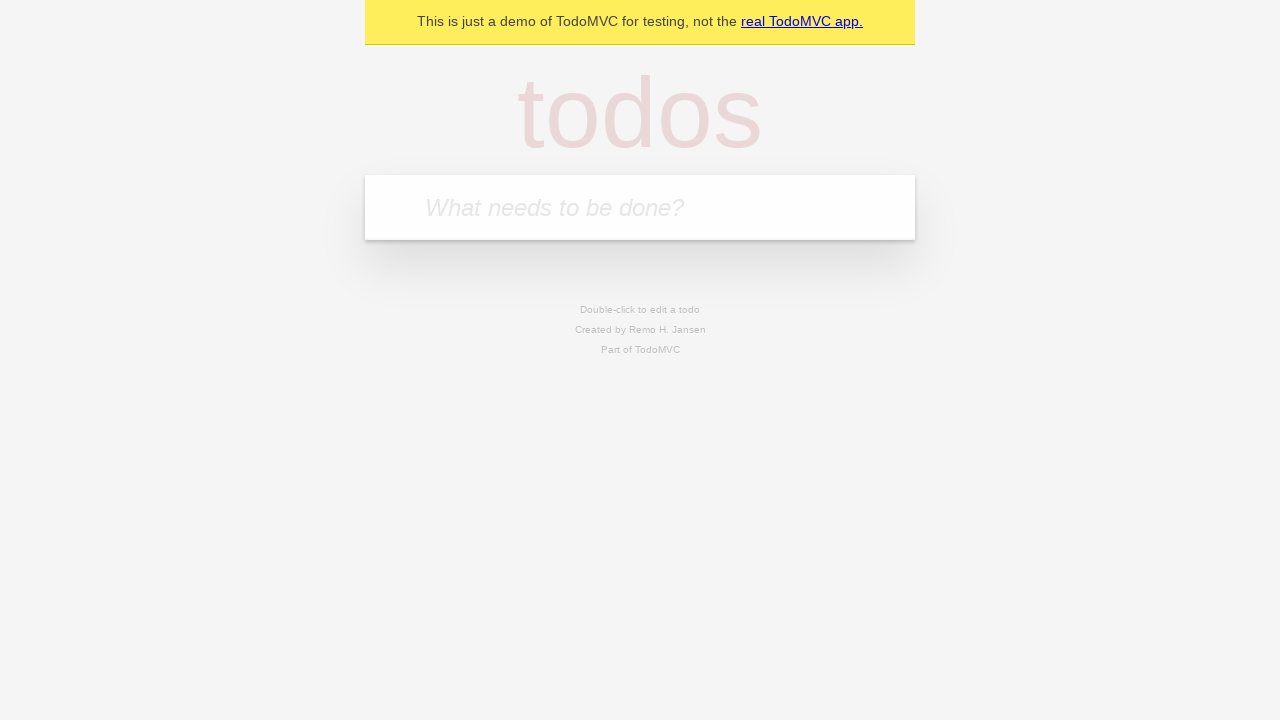

Navigated to TodoMVC demo page
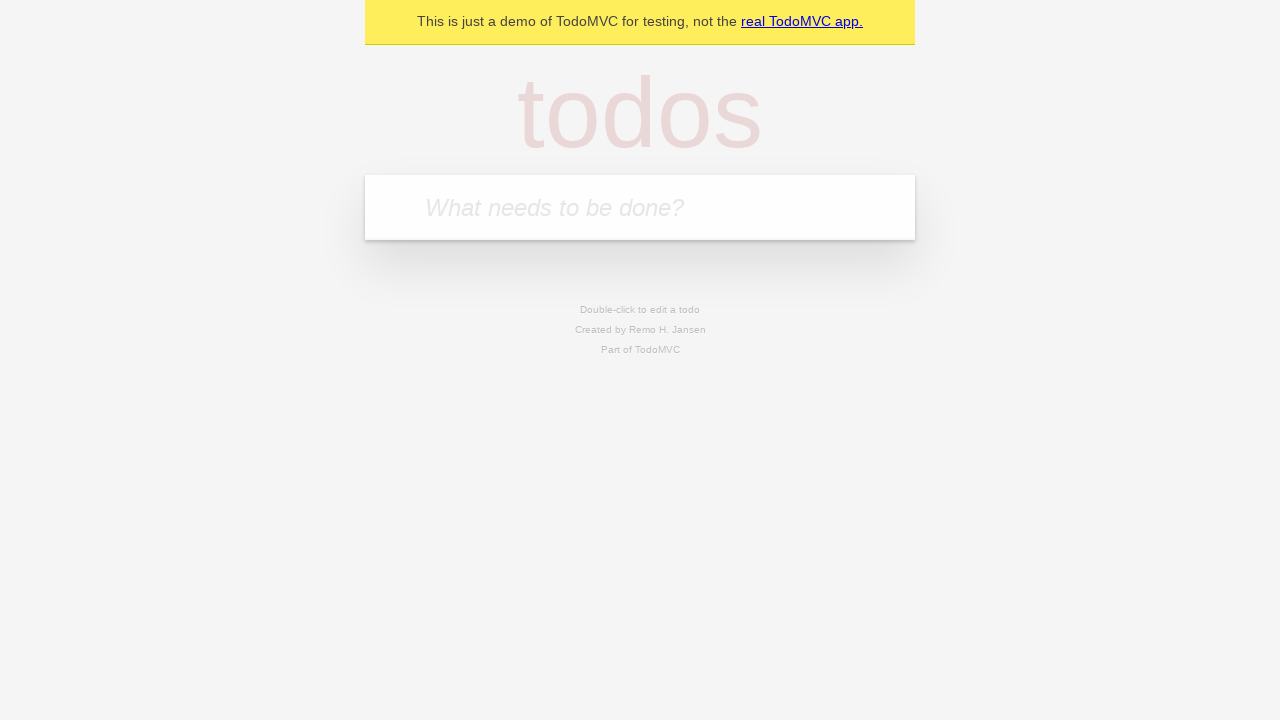

Located the new todo input field
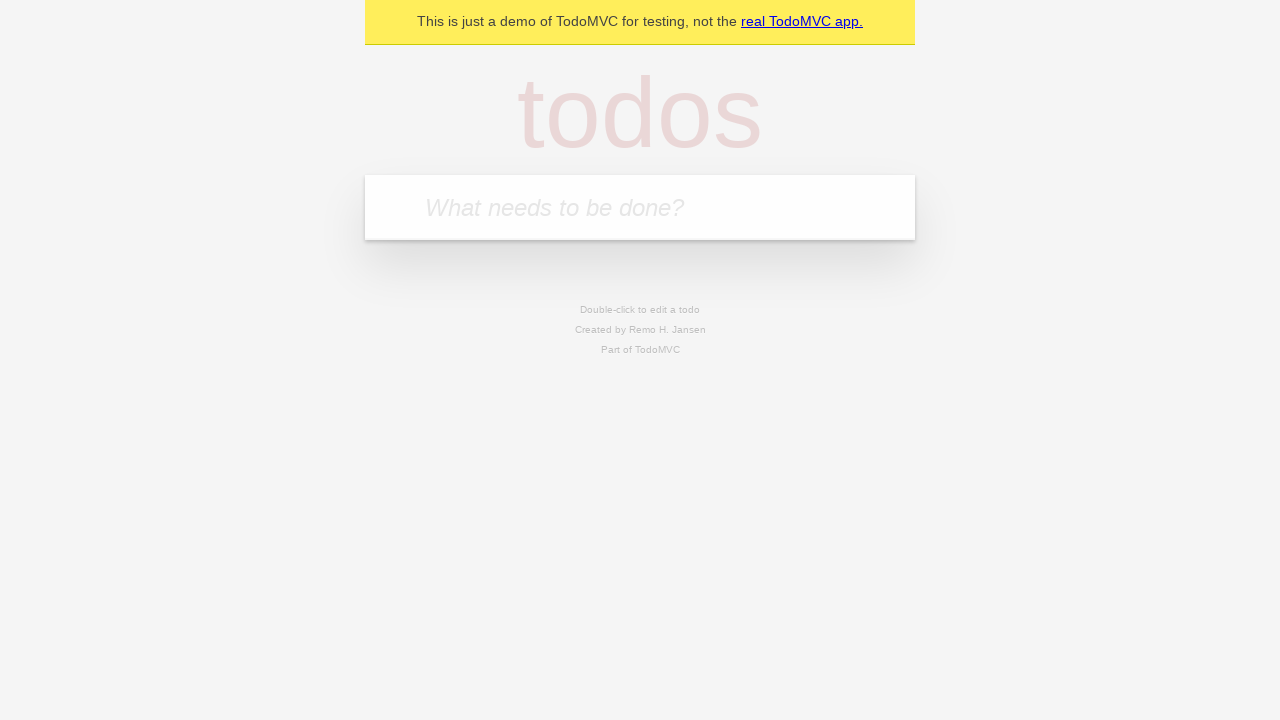

Filled input field with 'buy some cheese' on internal:attr=[placeholder="What needs to be done?"i]
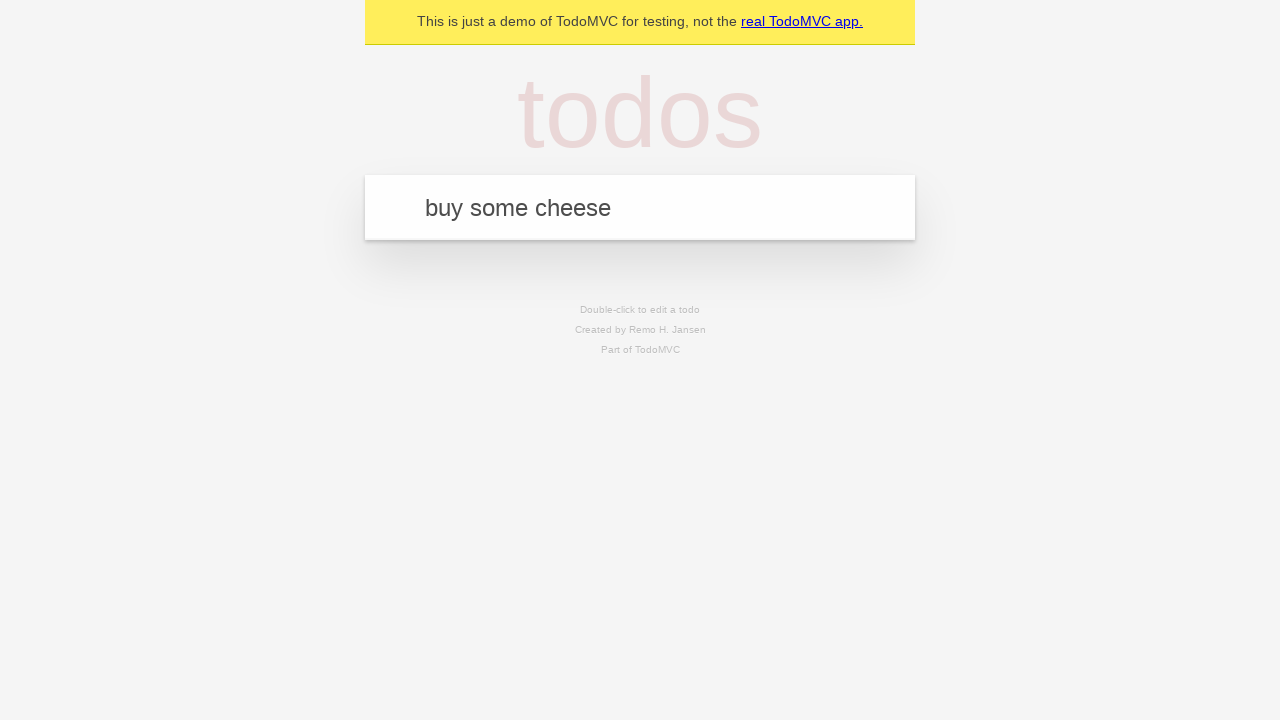

Pressed Enter to add todo item 'buy some cheese' on internal:attr=[placeholder="What needs to be done?"i]
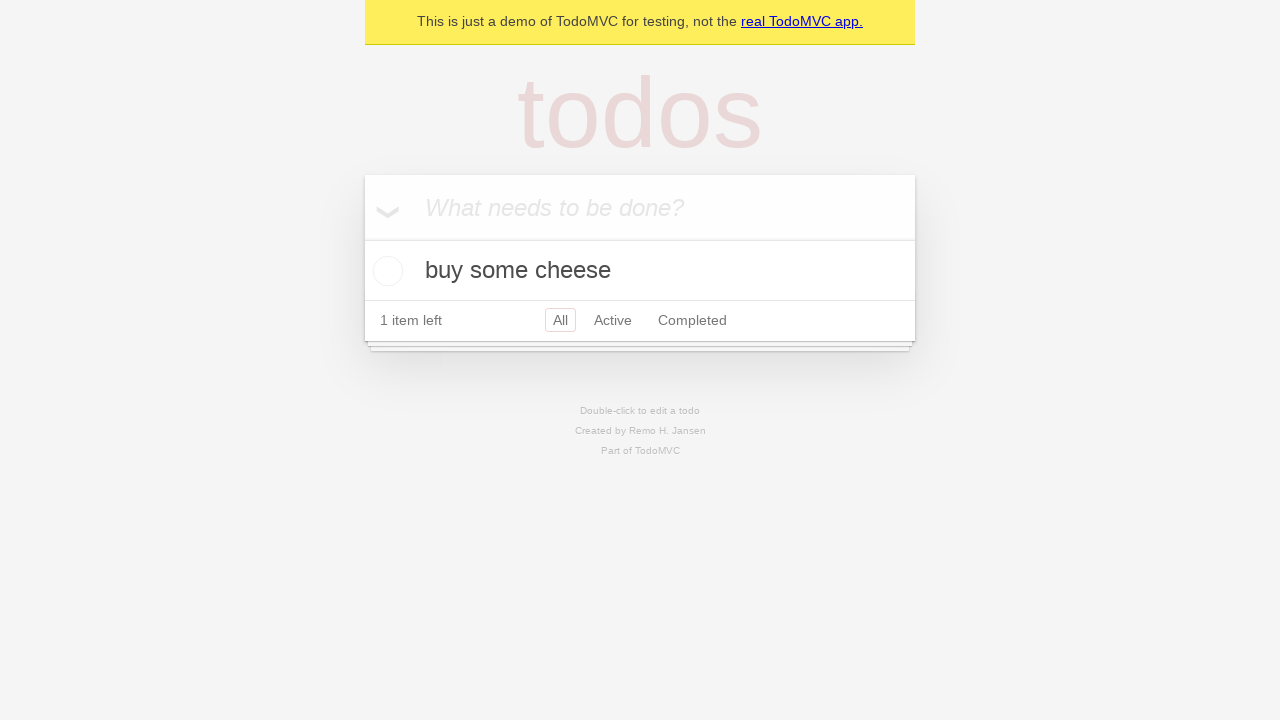

Filled input field with 'feed the cat' on internal:attr=[placeholder="What needs to be done?"i]
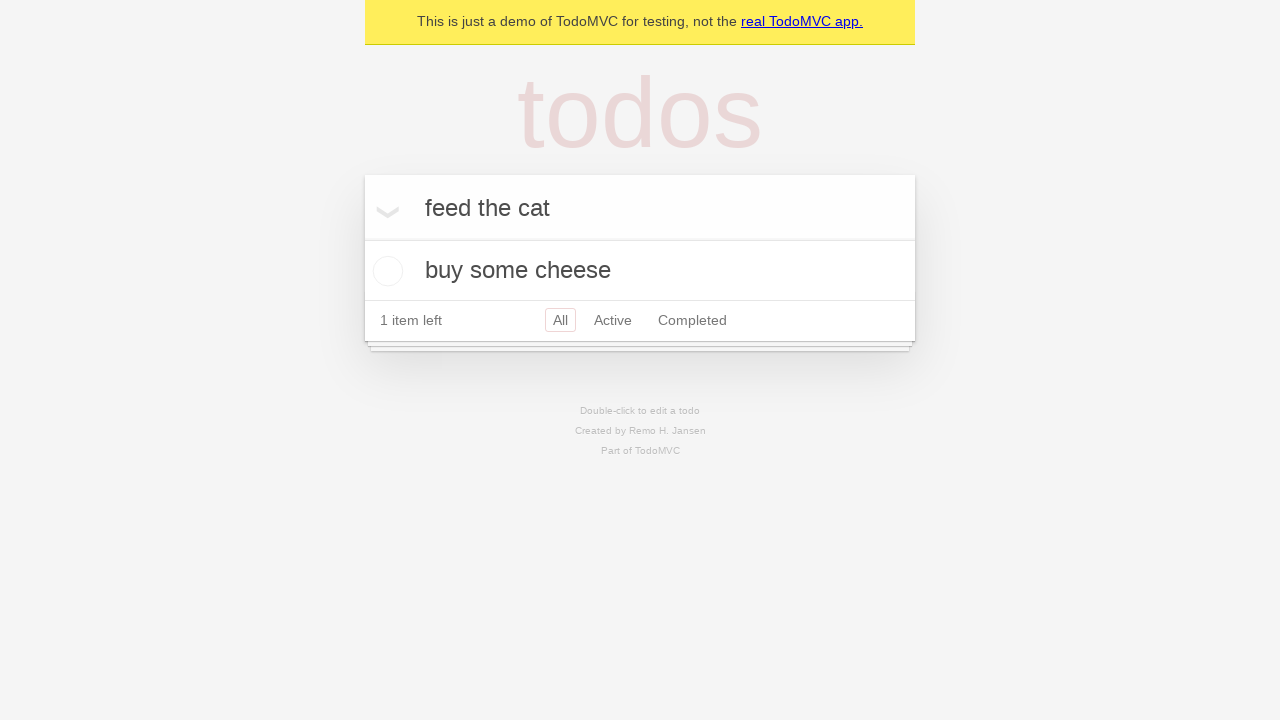

Pressed Enter to add todo item 'feed the cat' on internal:attr=[placeholder="What needs to be done?"i]
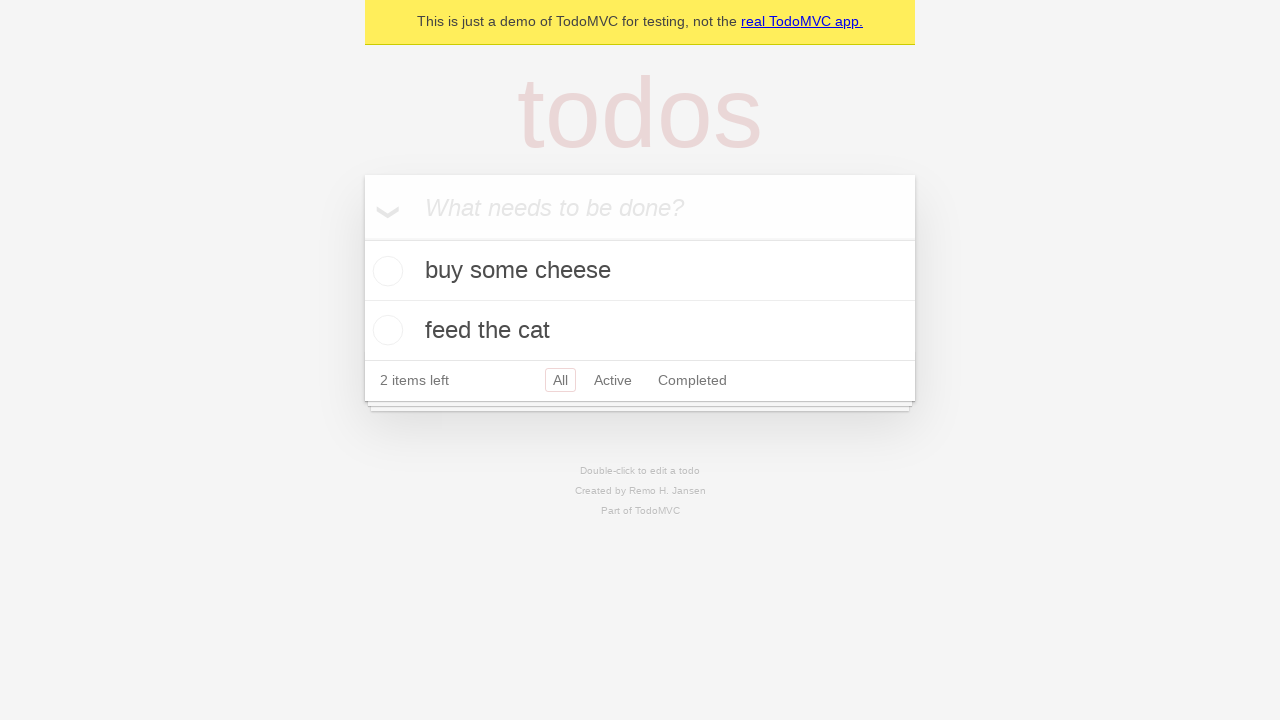

Filled input field with 'book a doctors appointment' on internal:attr=[placeholder="What needs to be done?"i]
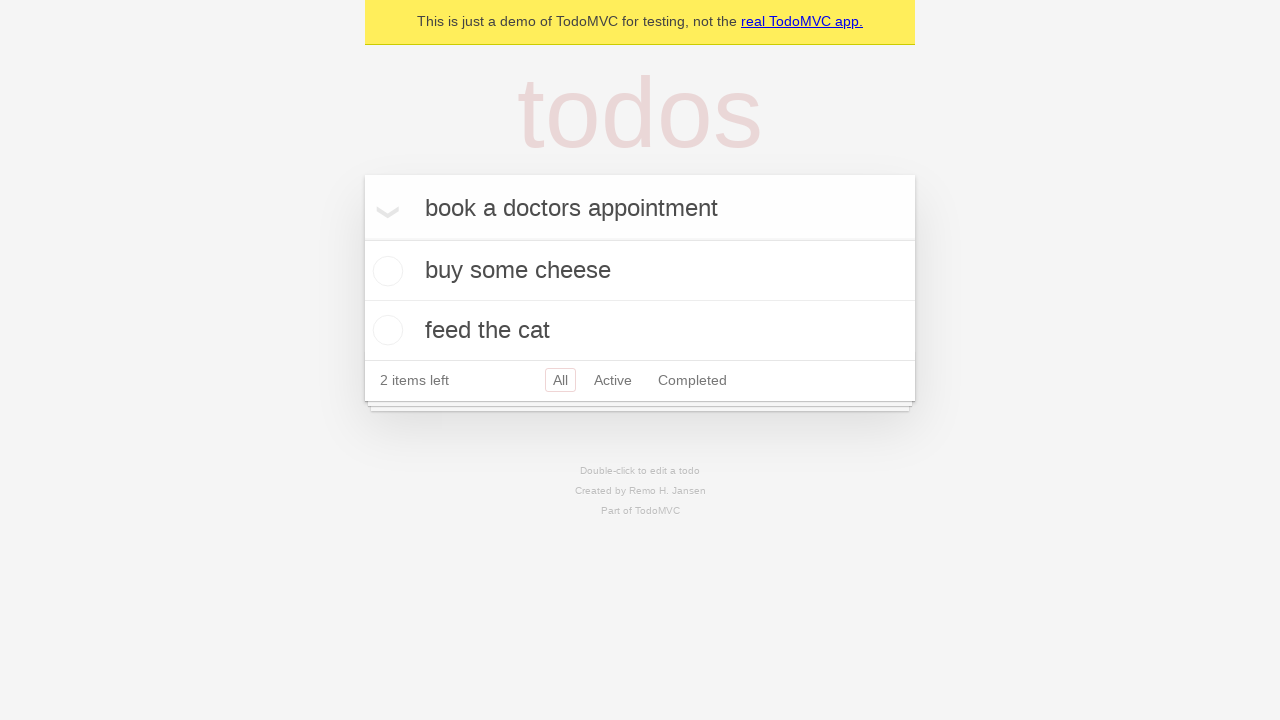

Pressed Enter to add todo item 'book a doctors appointment' on internal:attr=[placeholder="What needs to be done?"i]
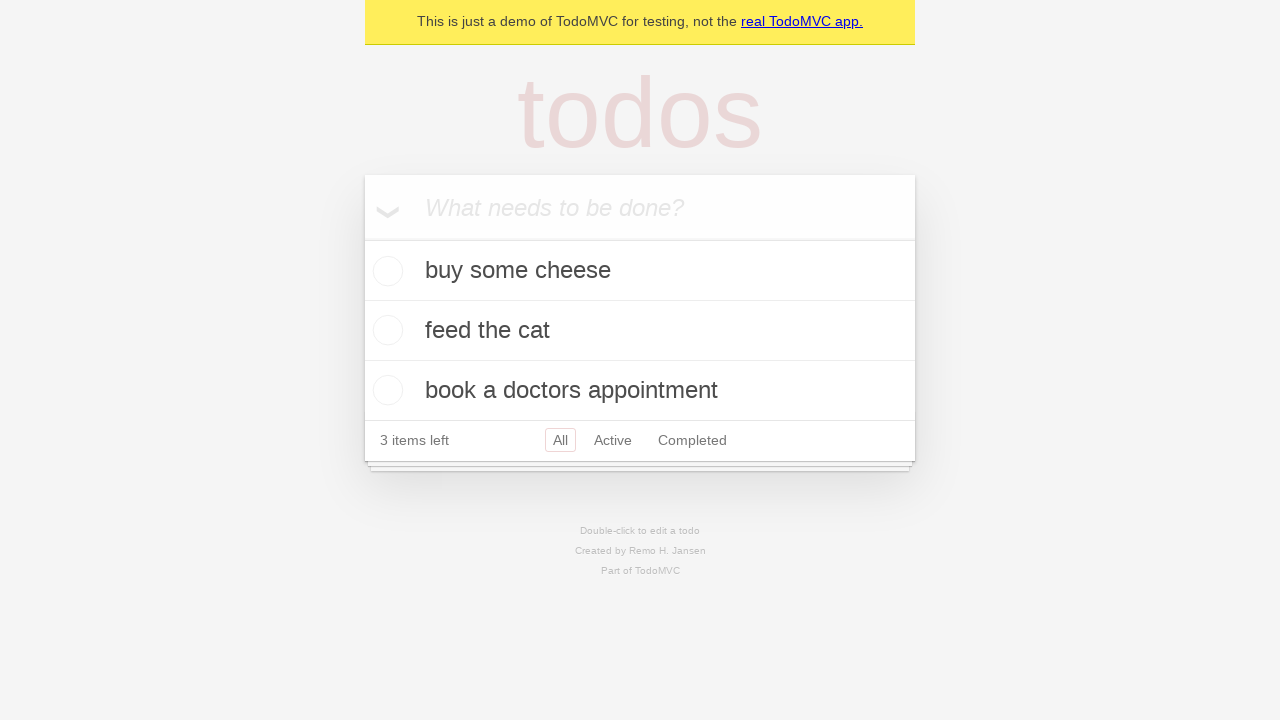

Todo count element loaded, verifying all 3 items were added
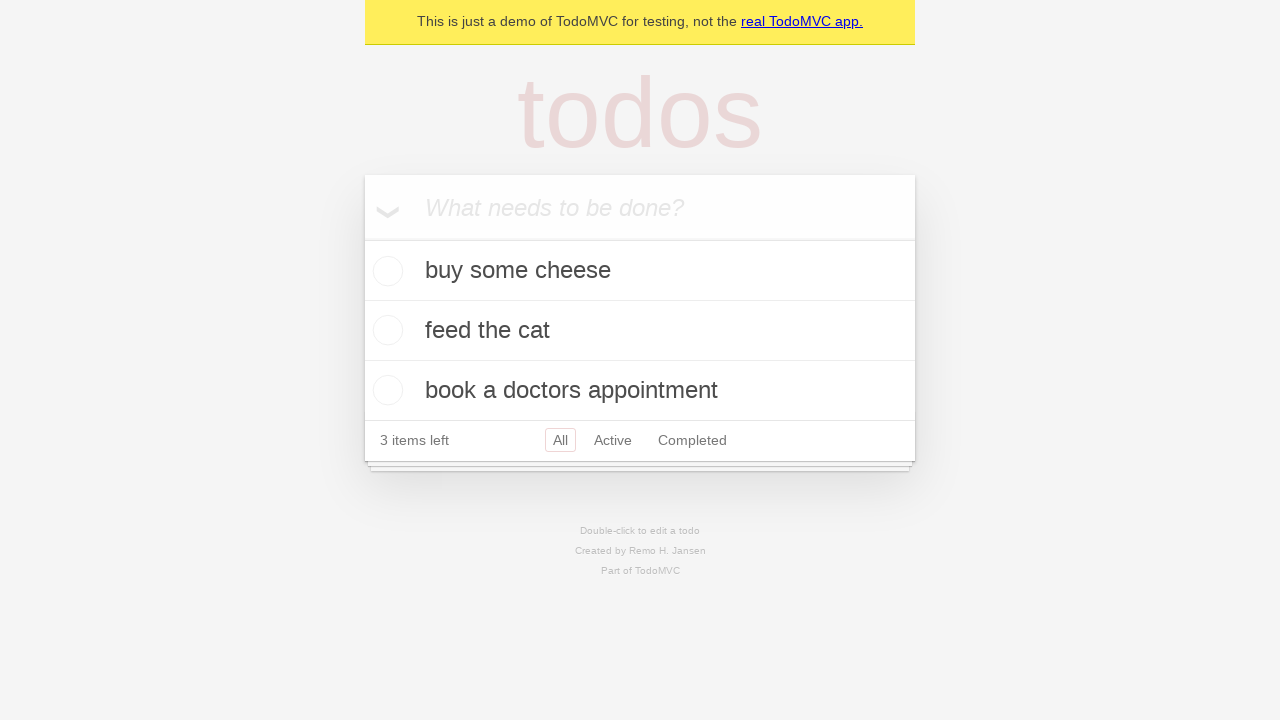

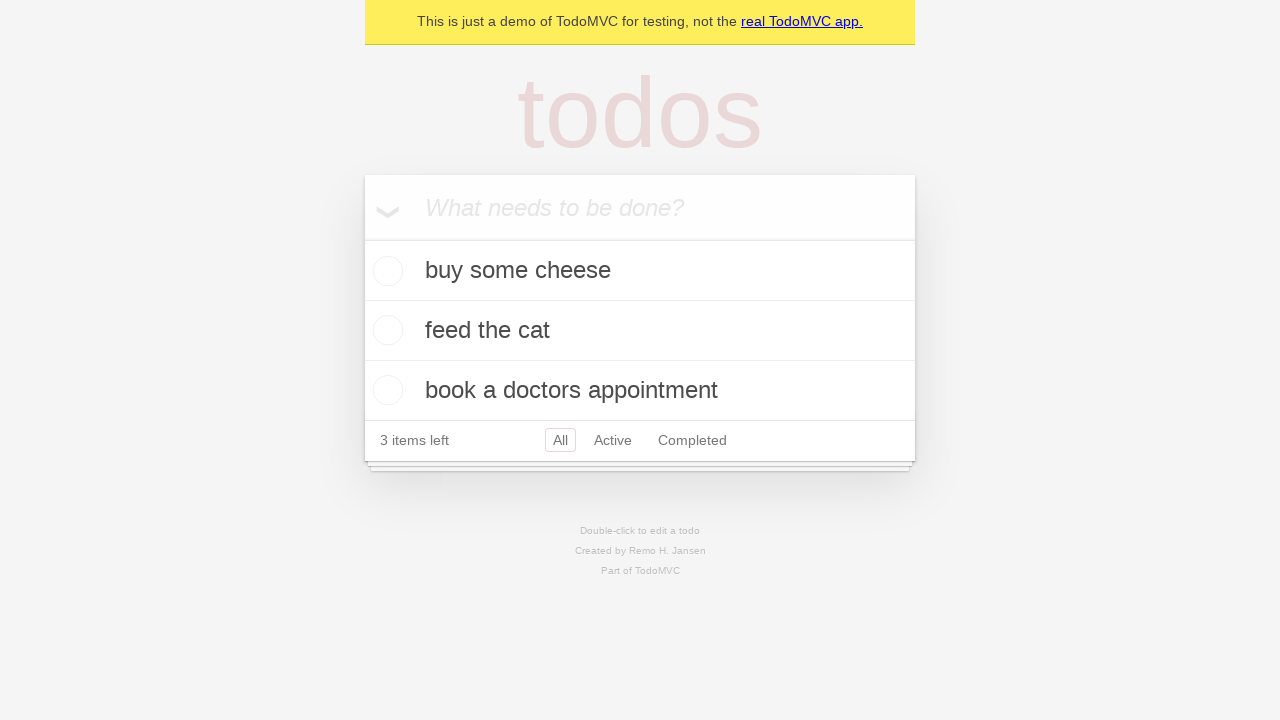